Tests that clicking the alert button displays a simple JavaScript alert with the expected message text

Starting URL: https://demoqa.com/alerts

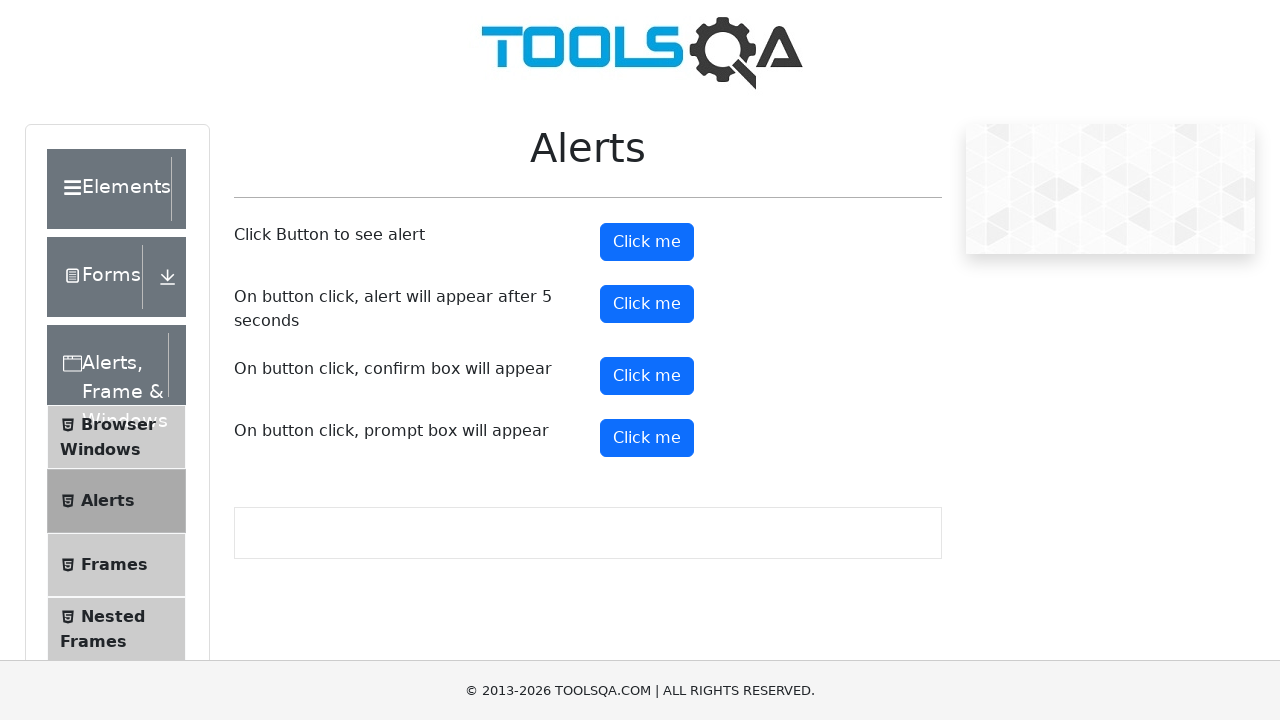

Navigated to alerts page
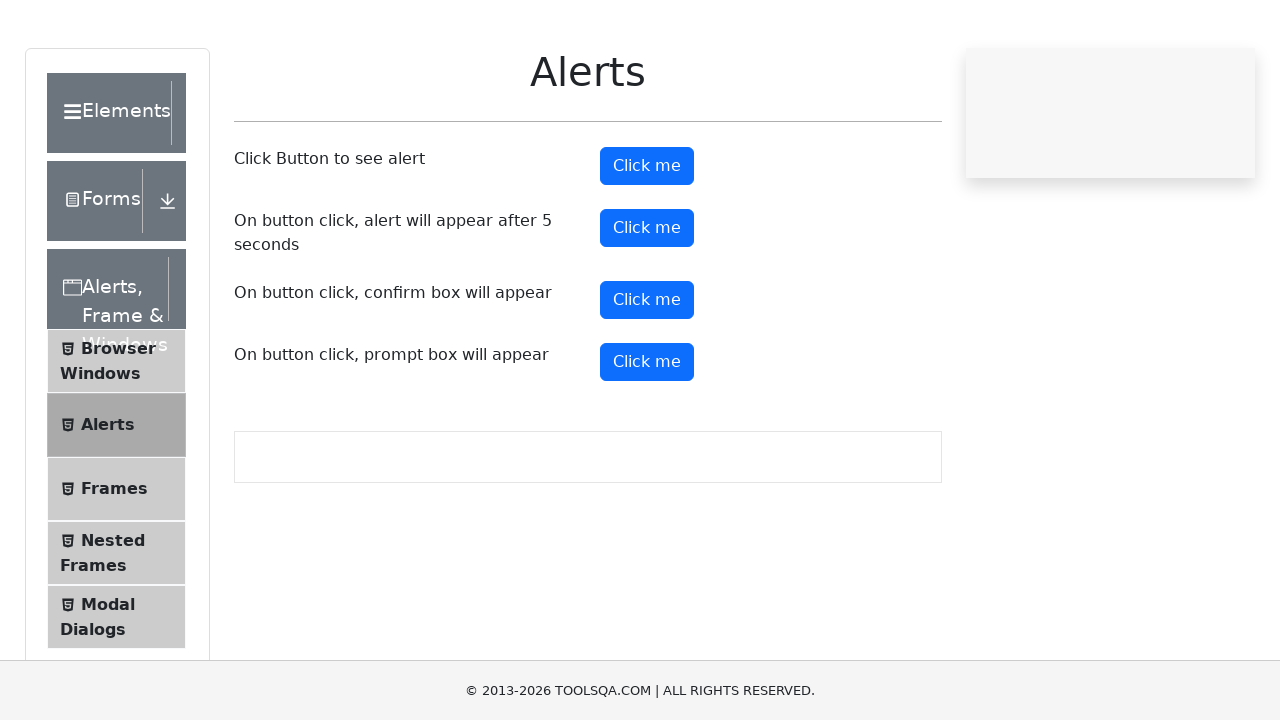

Clicked alert button to trigger JavaScript alert at (647, 242) on #alertButton
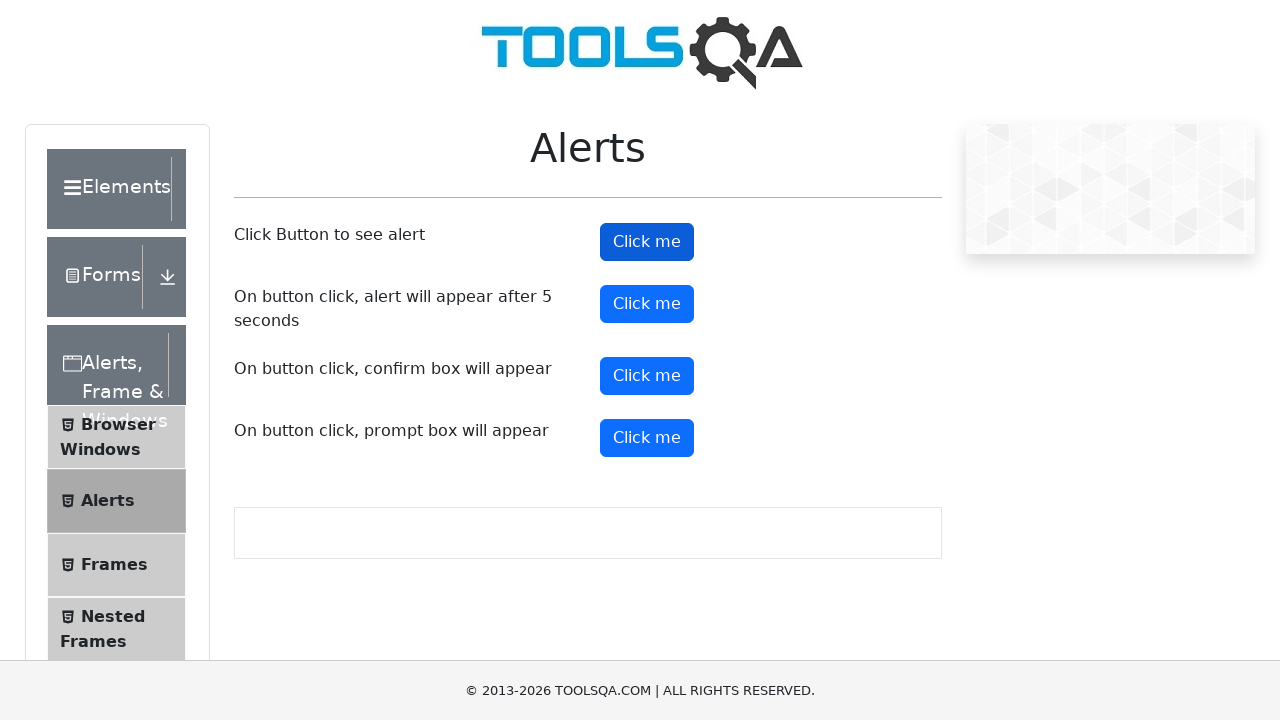

Set up dialog handler to accept alert
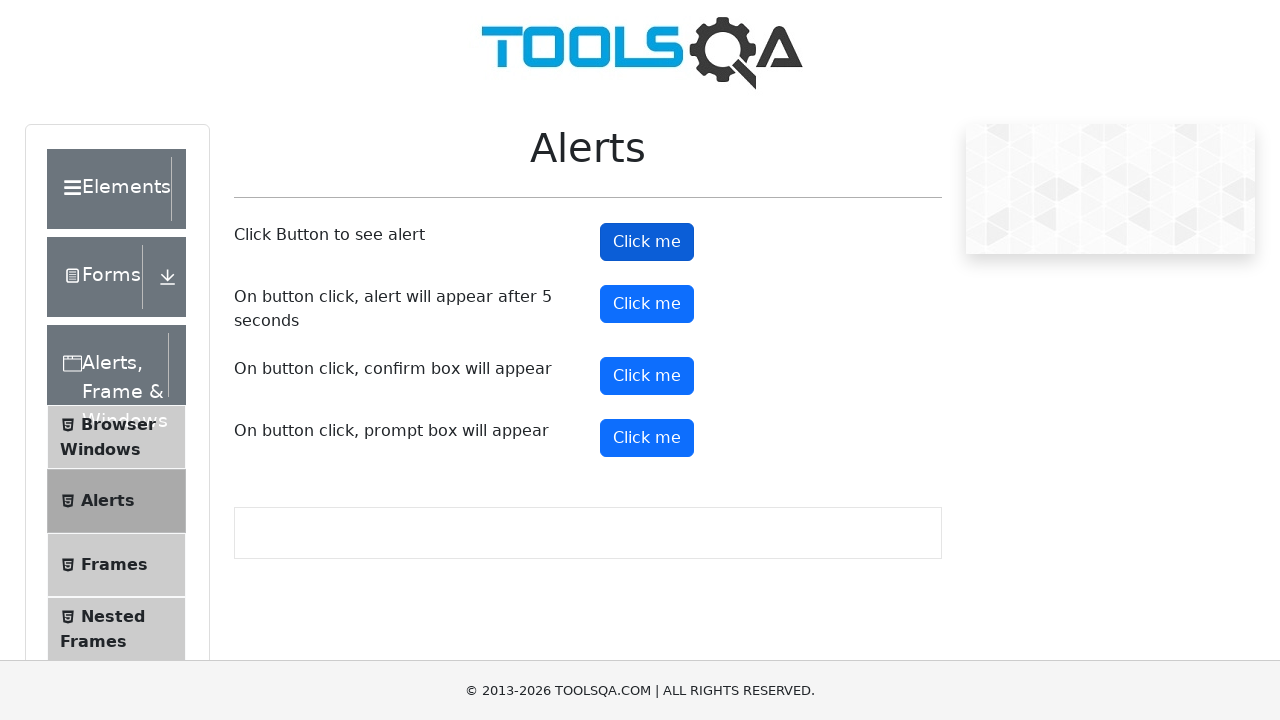

Waited for alert to be processed
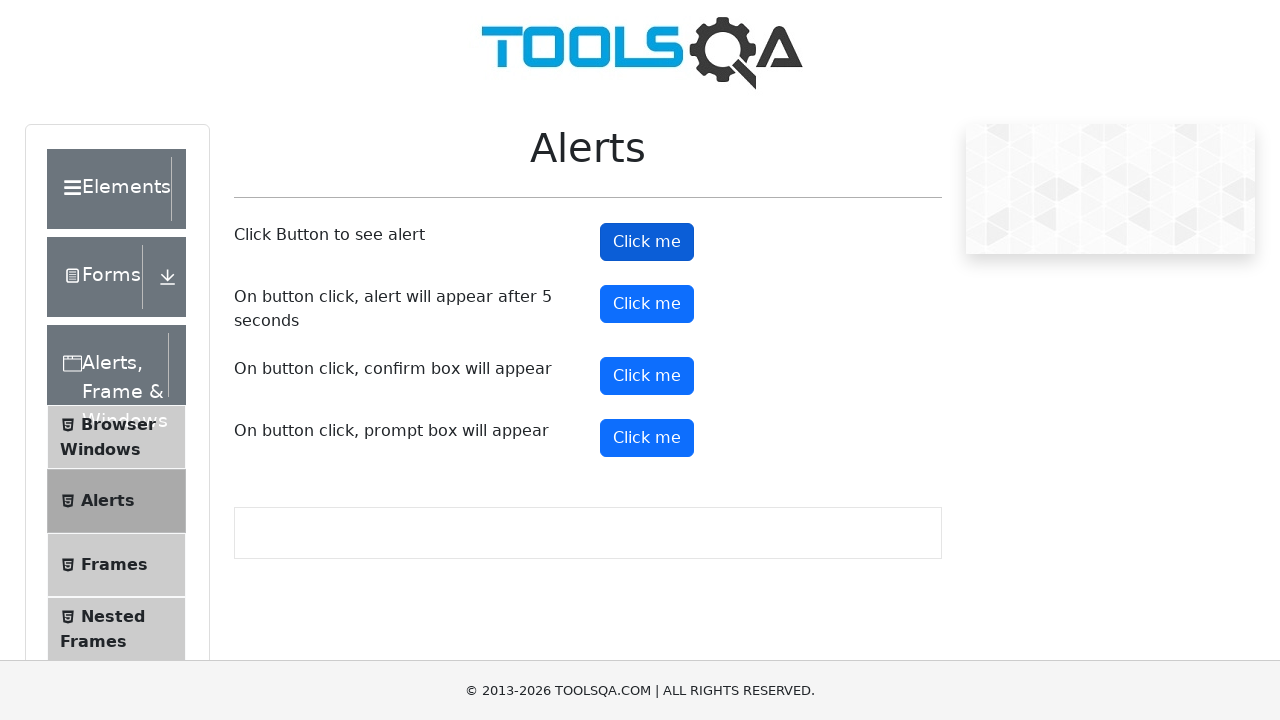

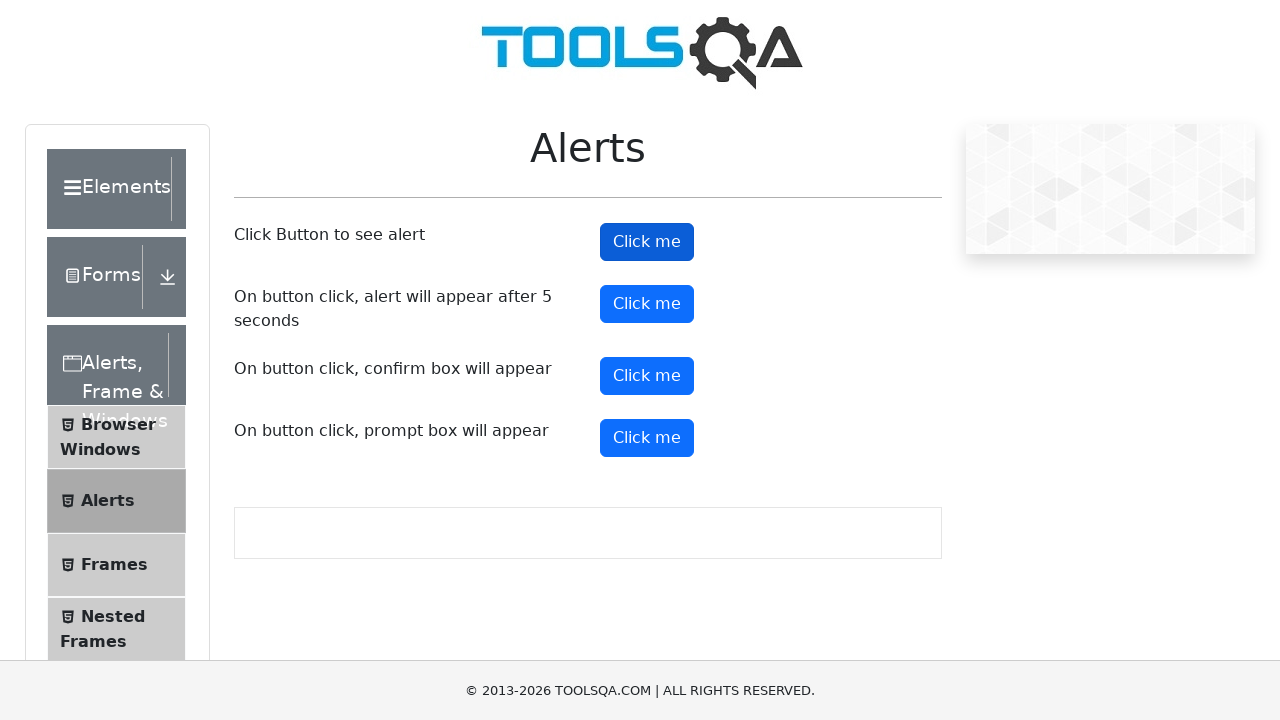